Tests the nutrition calculator by searching for "123" and triggering the search

Starting URL: http://www.netogreen.co.il/Calculators/Nutrition-Calories.aspx

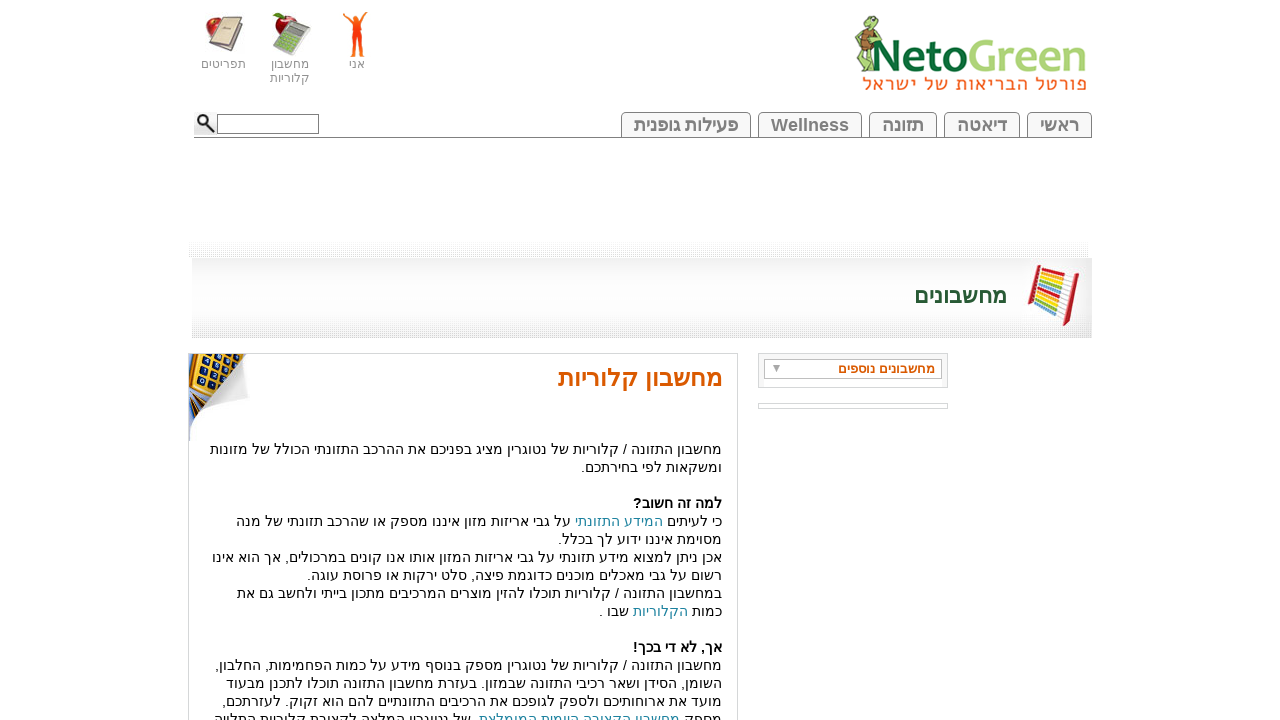

Filled search field with '123' in nutrition calculator on #searchTxt
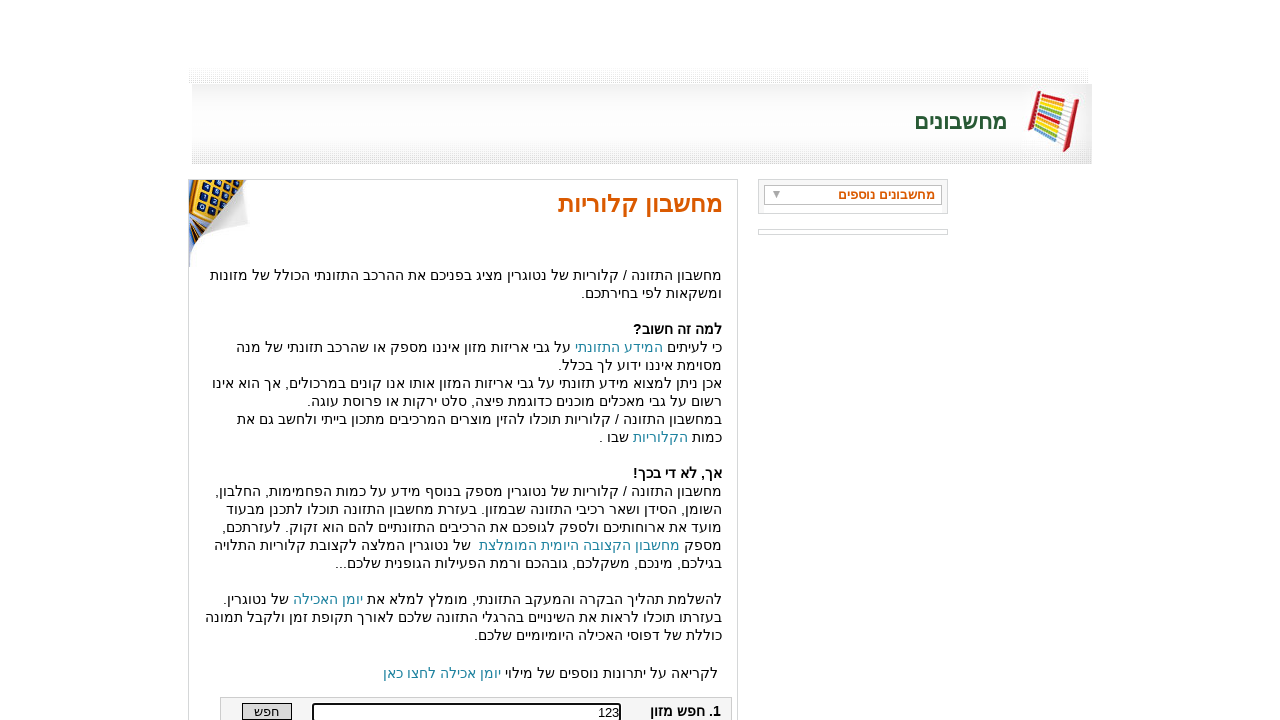

Clicked search button to trigger search at (267, 712) on #Button1
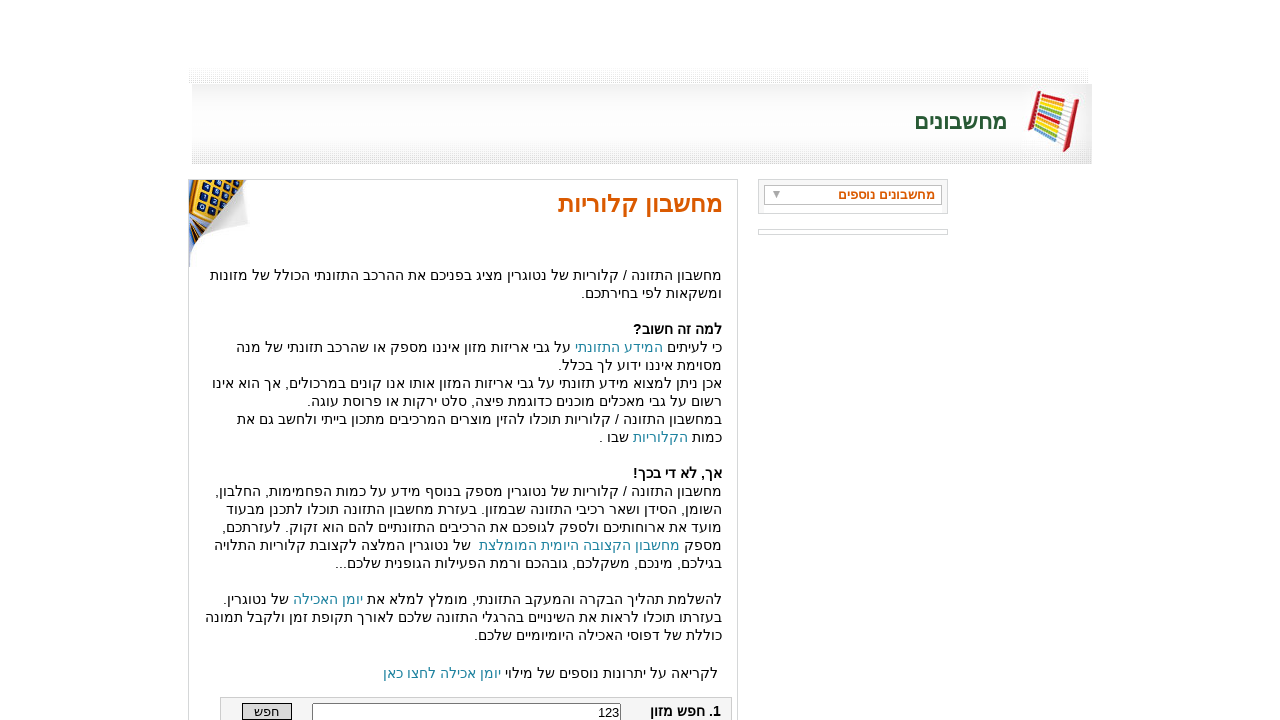

Waited for search results to load
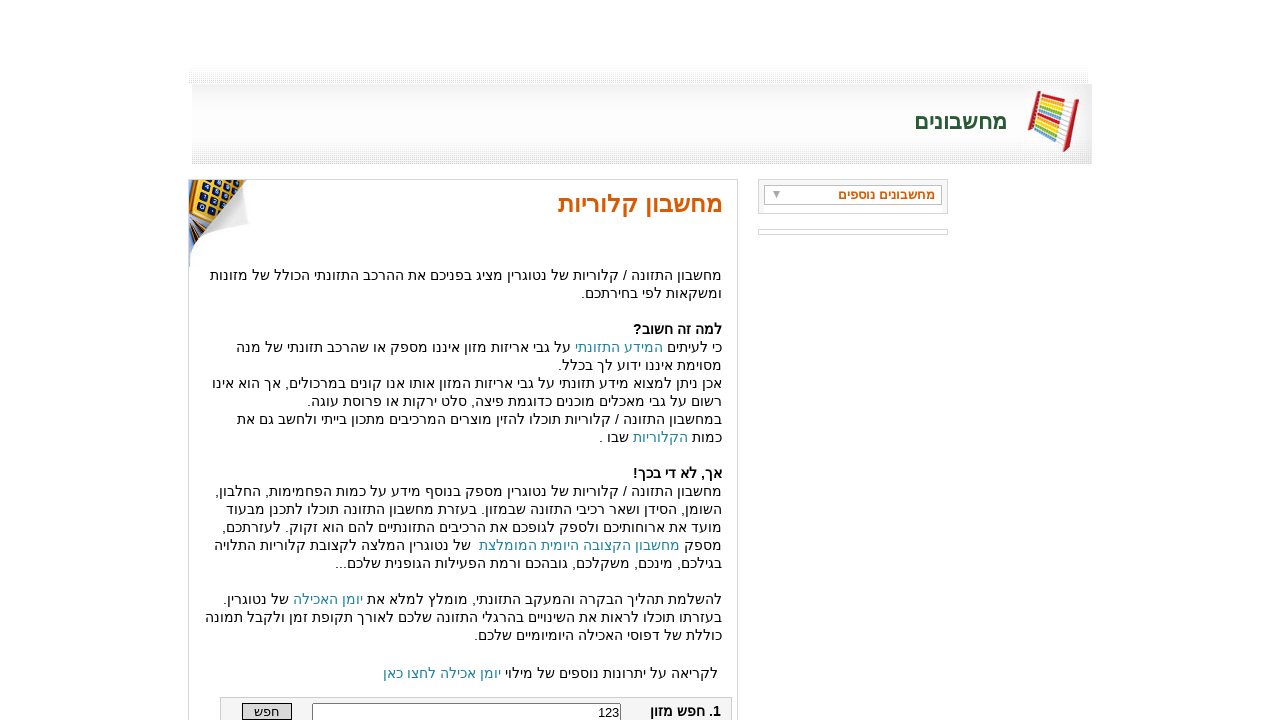

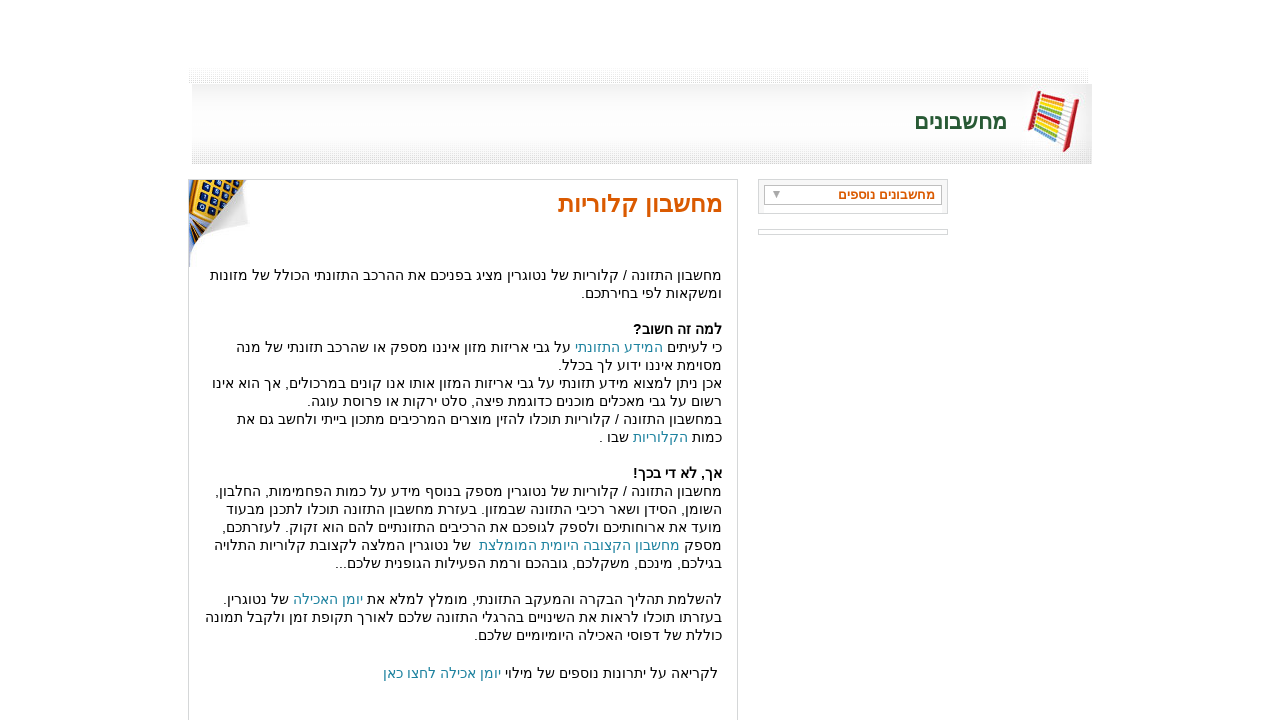